Tests radio button functionality by selecting the third radio button option

Starting URL: https://rahulshettyacademy.com/AutomationPractice/

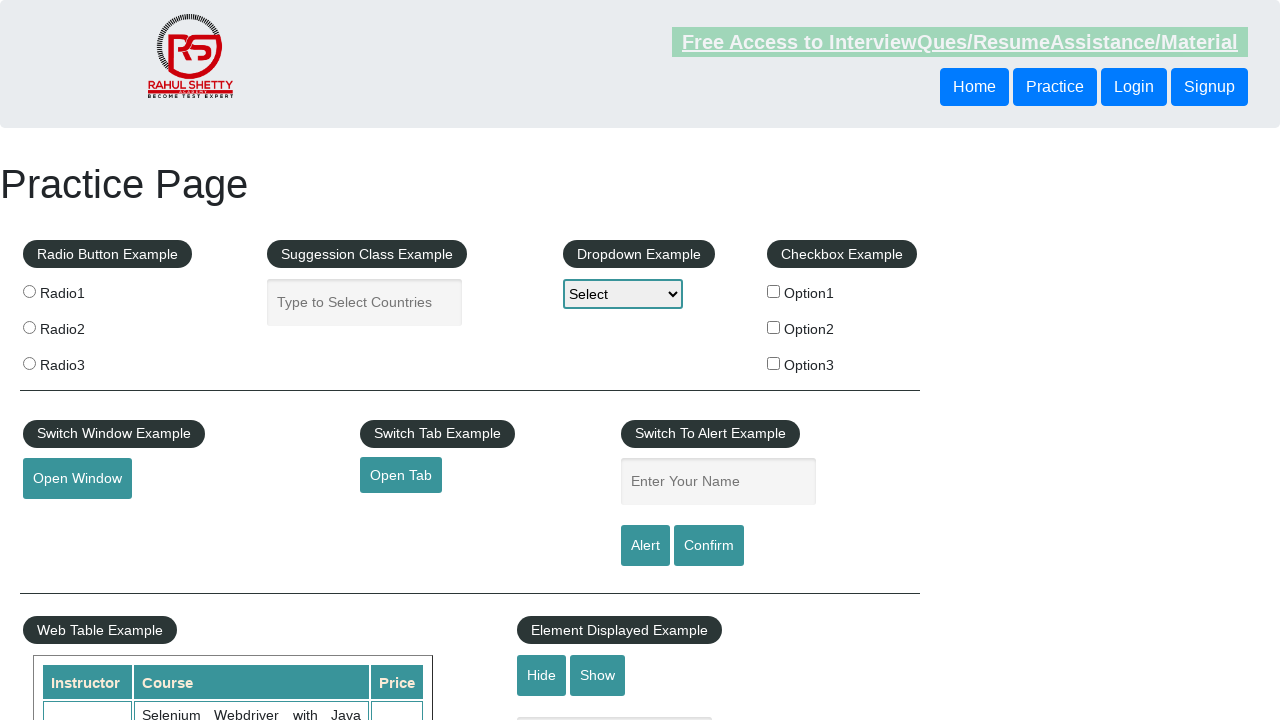

Navigated to Rahul Shetty Academy automation practice page
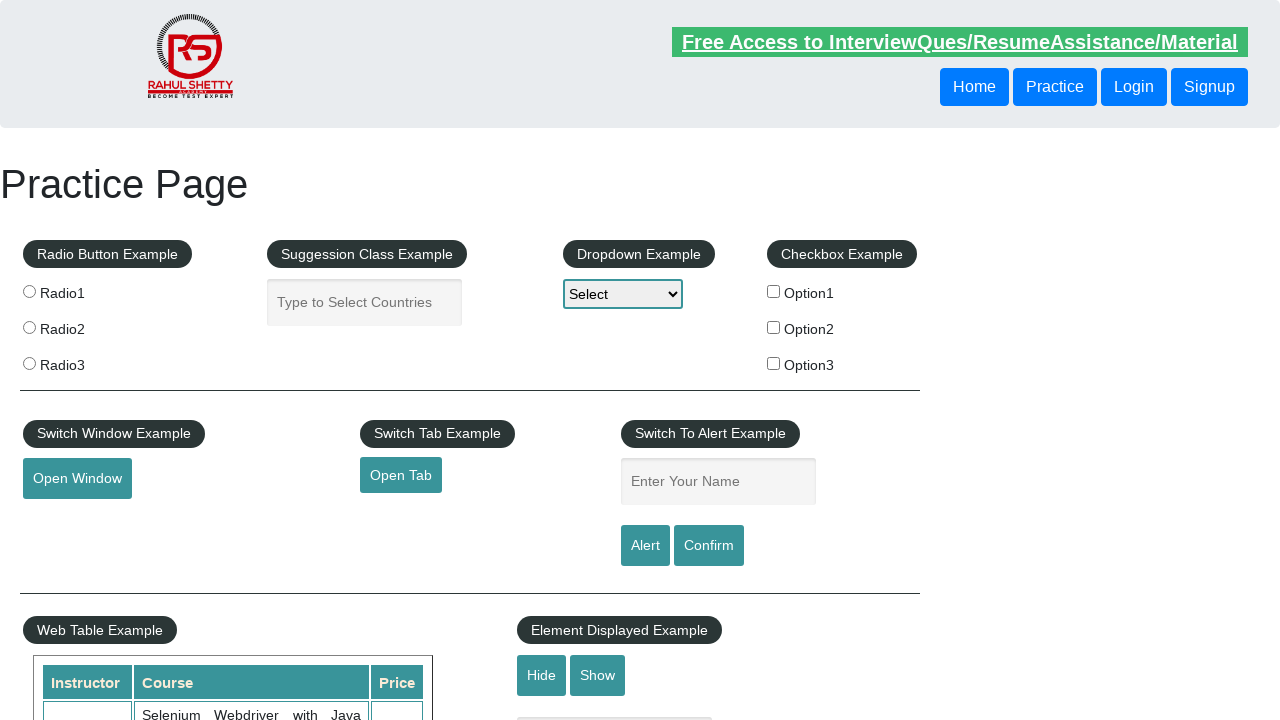

Clicked on the third radio button option at (29, 363) on input[value='radio3']
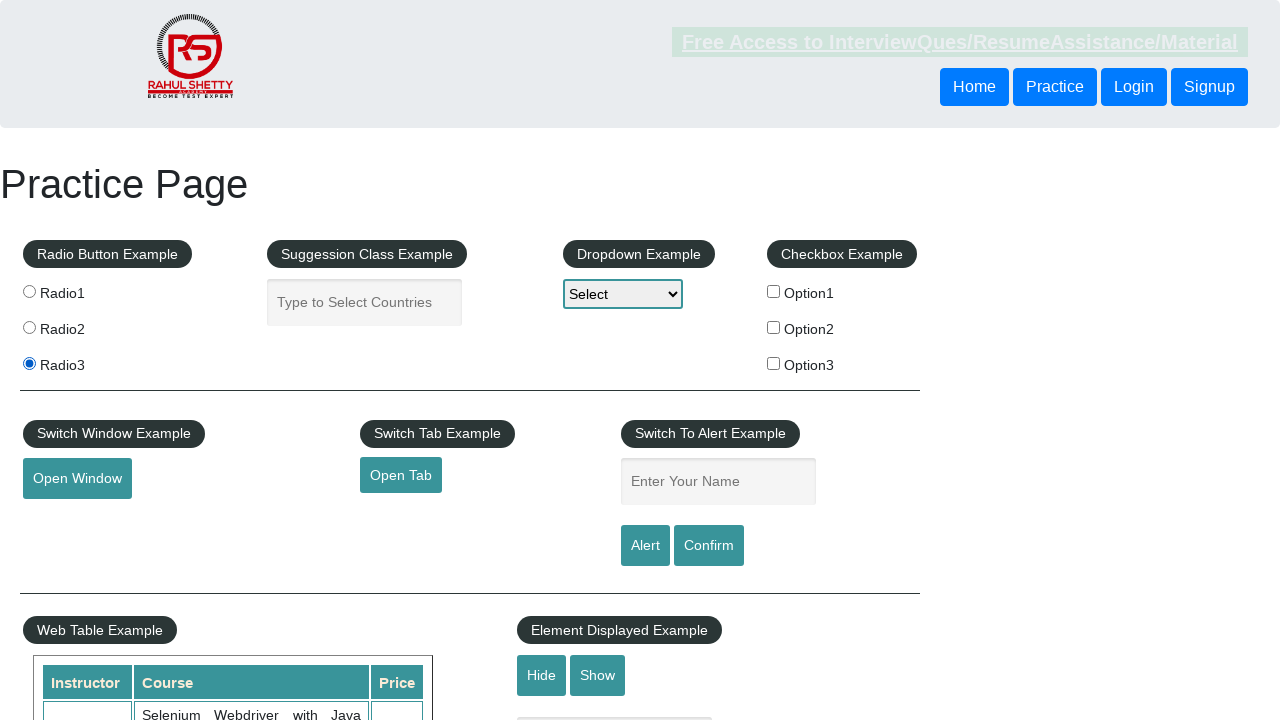

Verified that the third radio button is selected
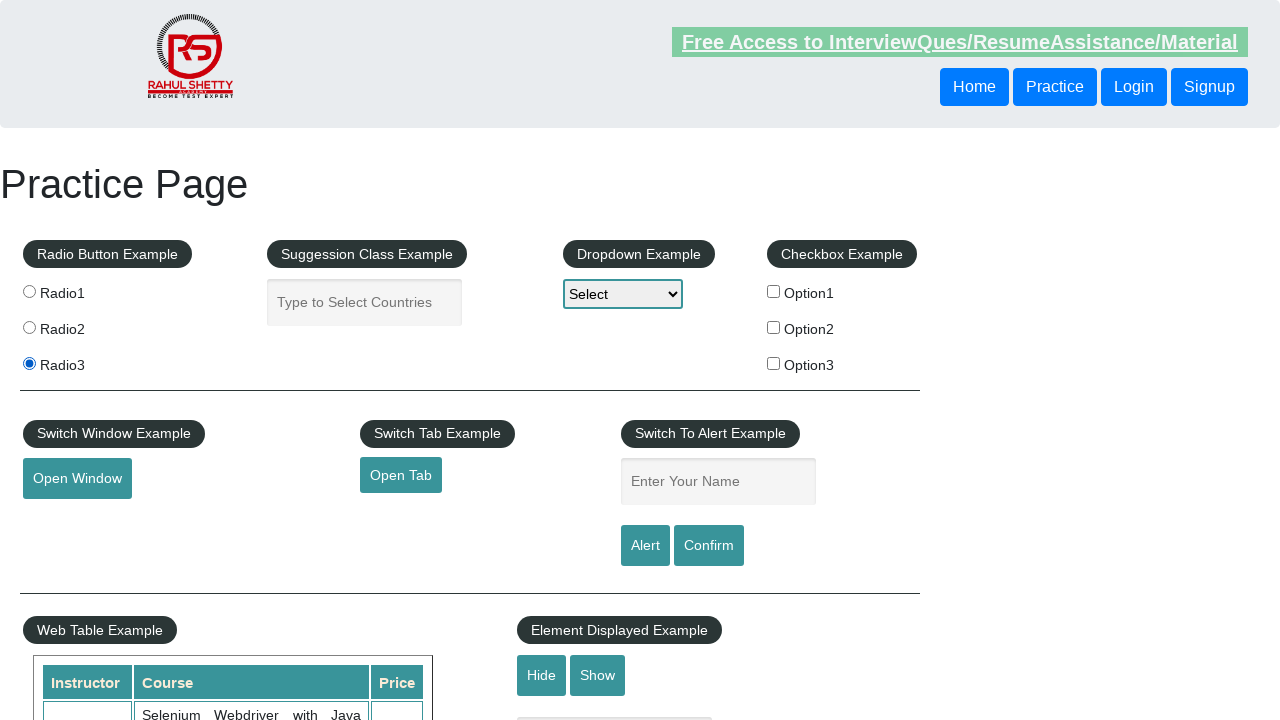

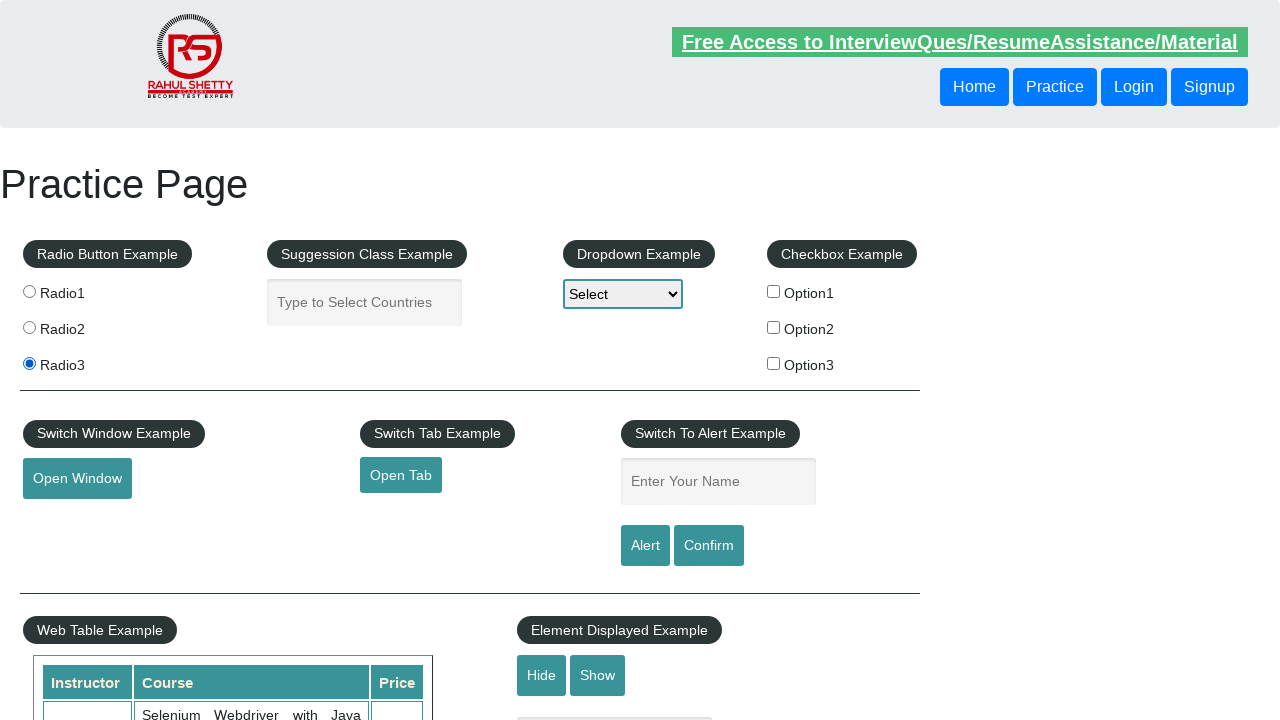